Tests sorting the Due column in ascending order by clicking the column header and verifying the values are sorted from lowest to highest

Starting URL: http://the-internet.herokuapp.com/tables

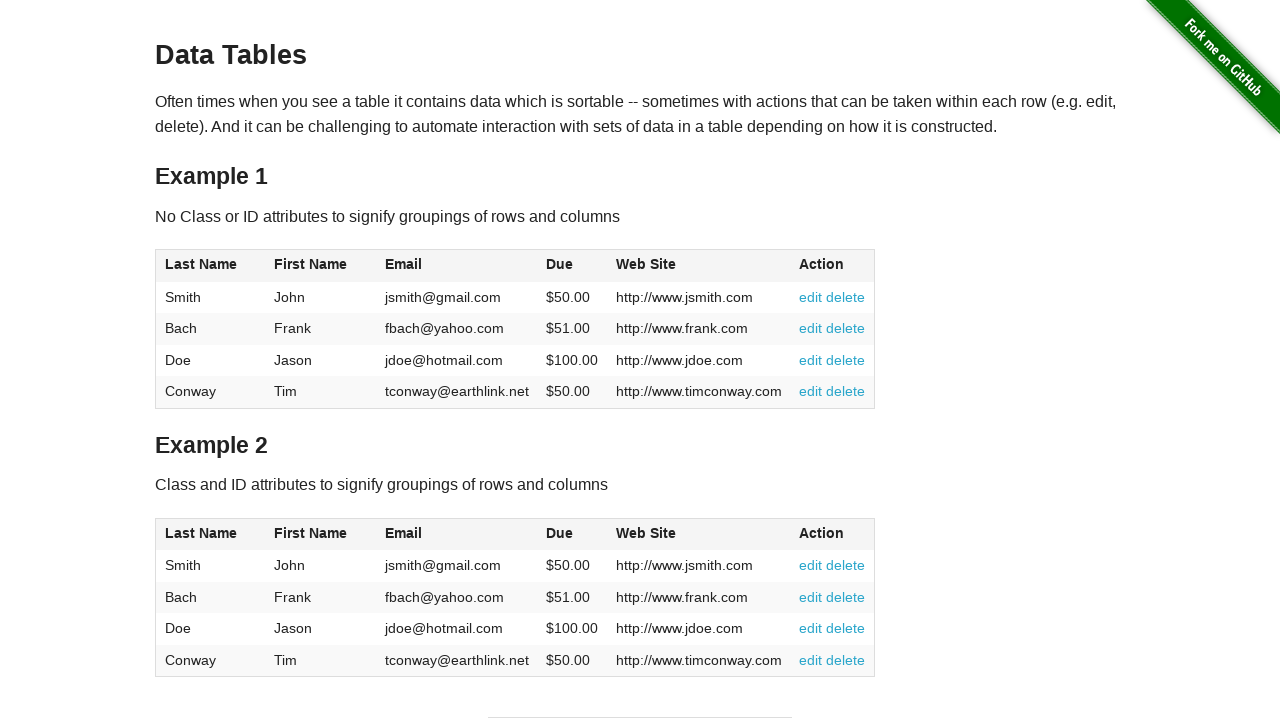

Clicked Due column header to sort ascending at (572, 266) on #table1 thead tr th:nth-of-type(4)
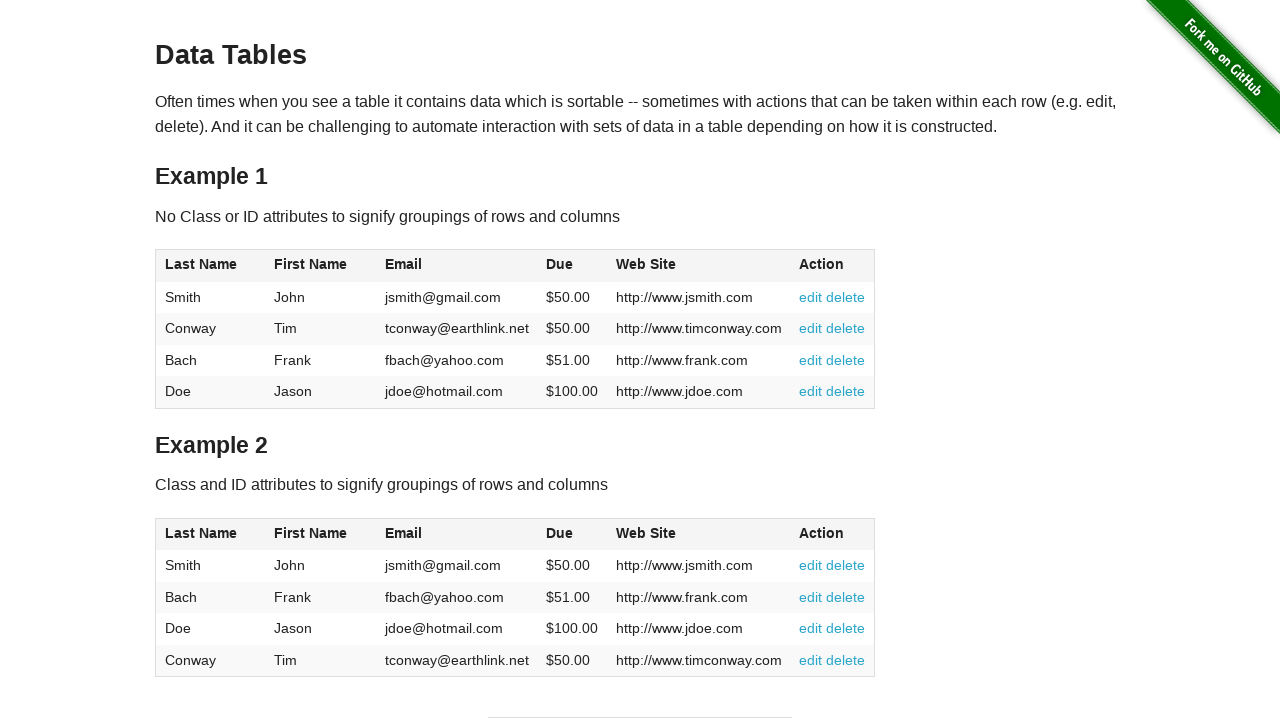

Due column data loaded and ready
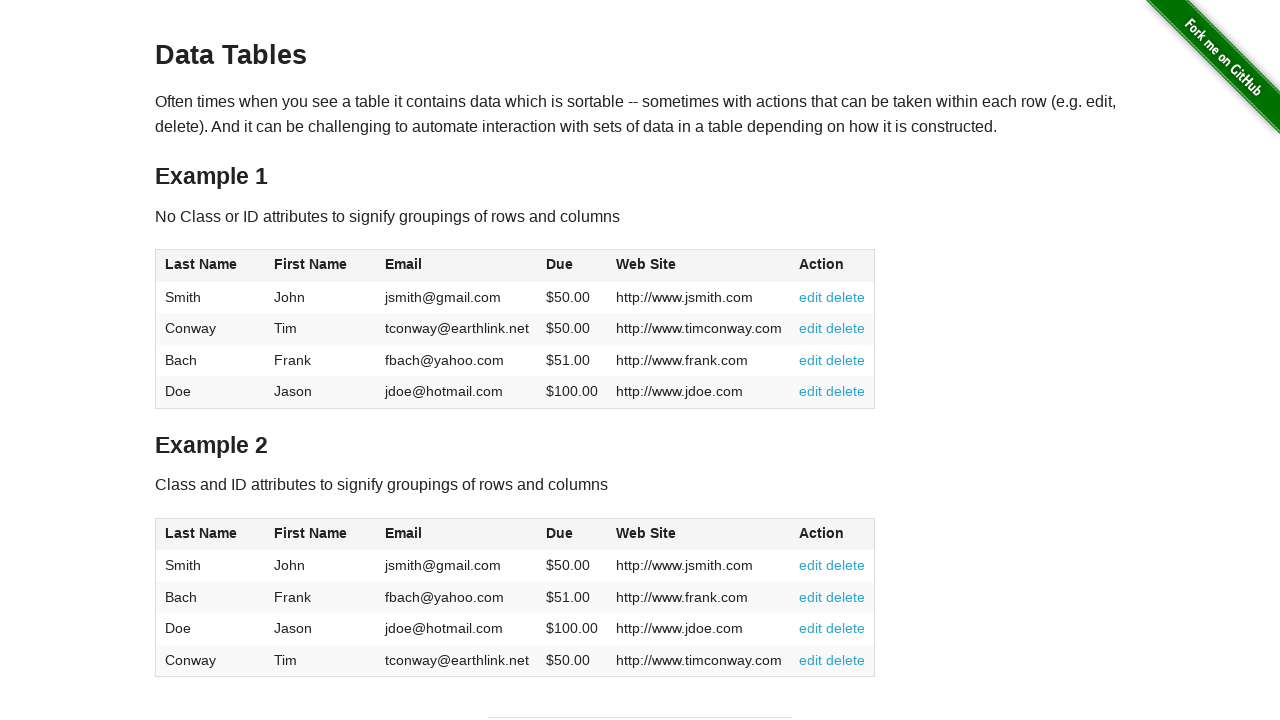

Retrieved all due values from table
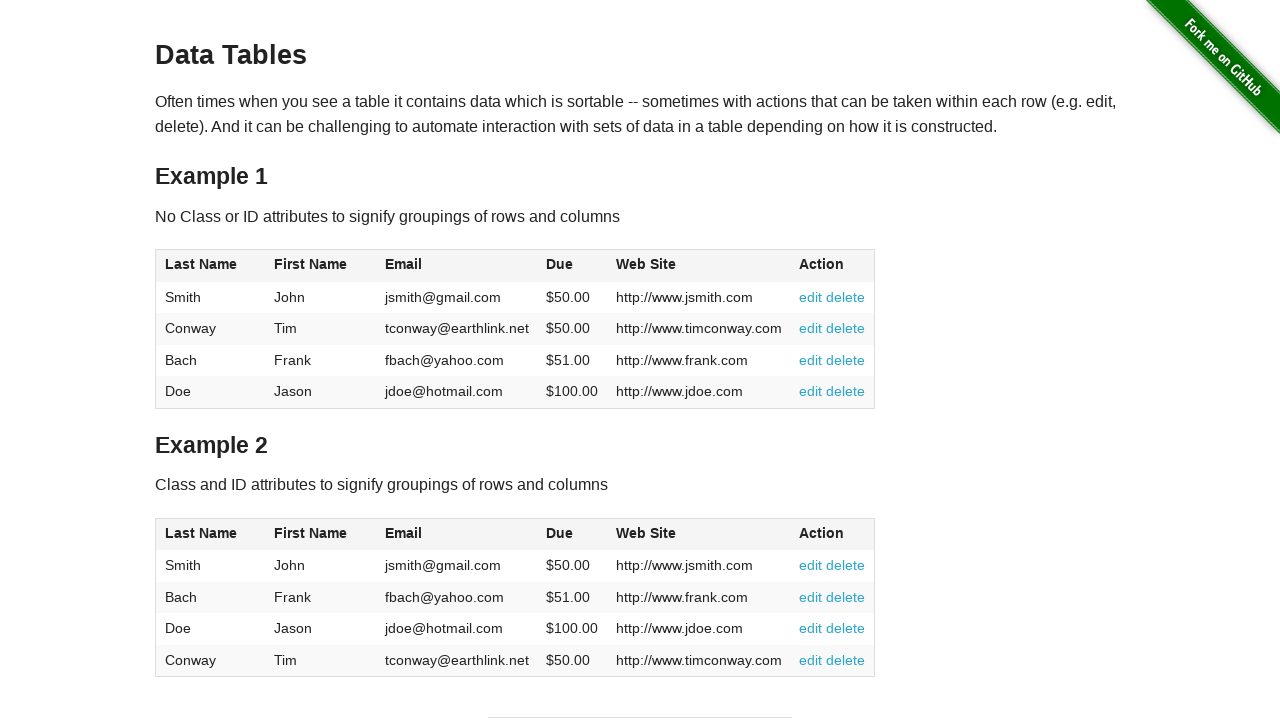

Verified all due values are sorted in ascending order
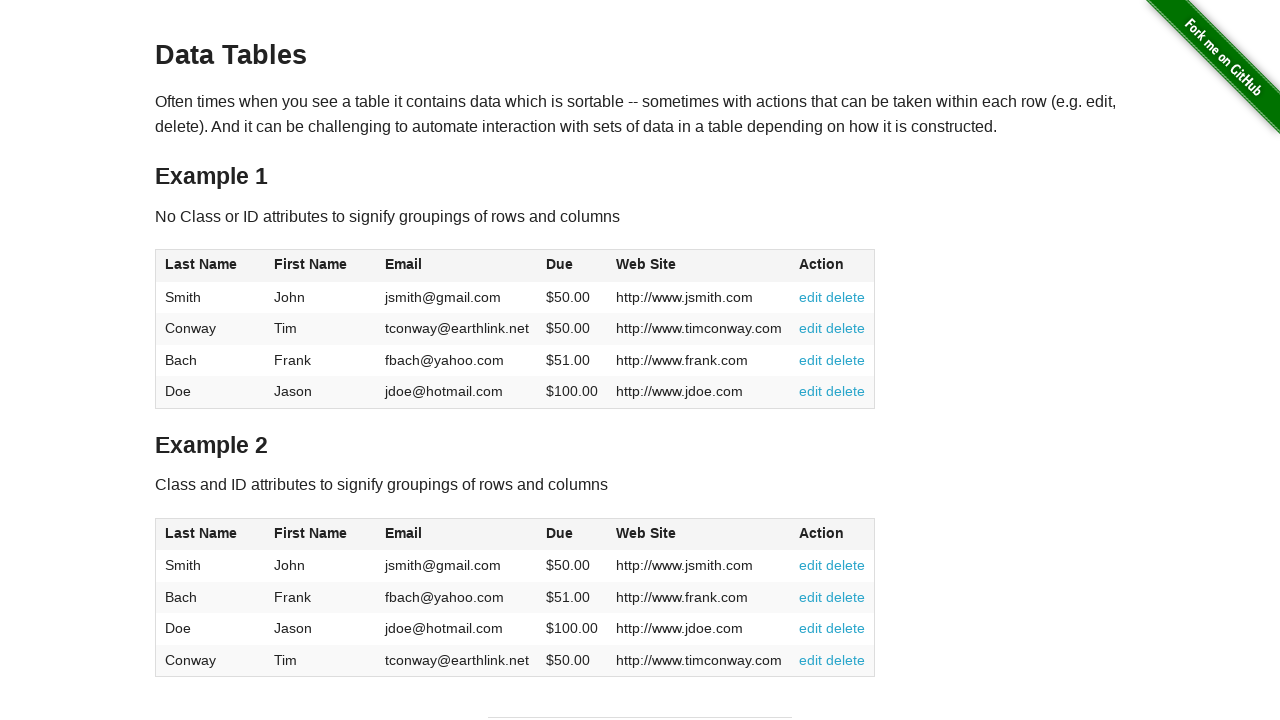

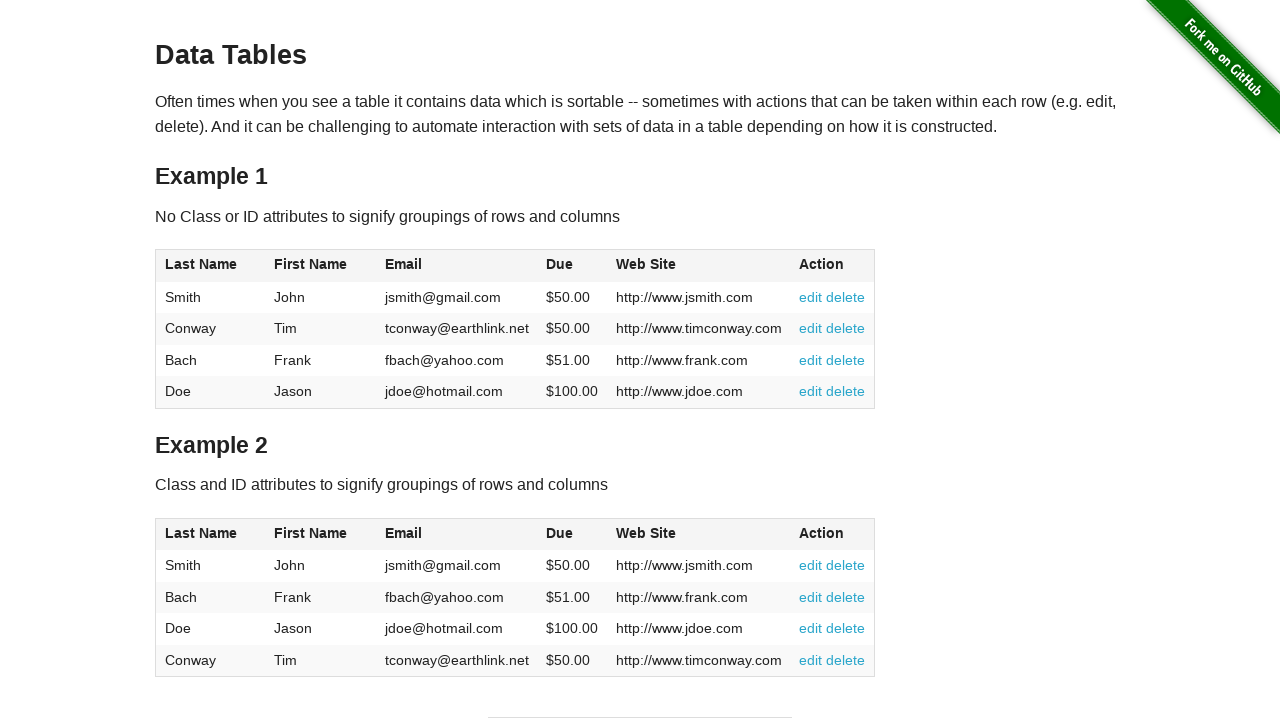